Demonstrates highlighting form elements with JavaScript and filling an email input field

Starting URL: https://freelance-learn-automation.vercel.app/login

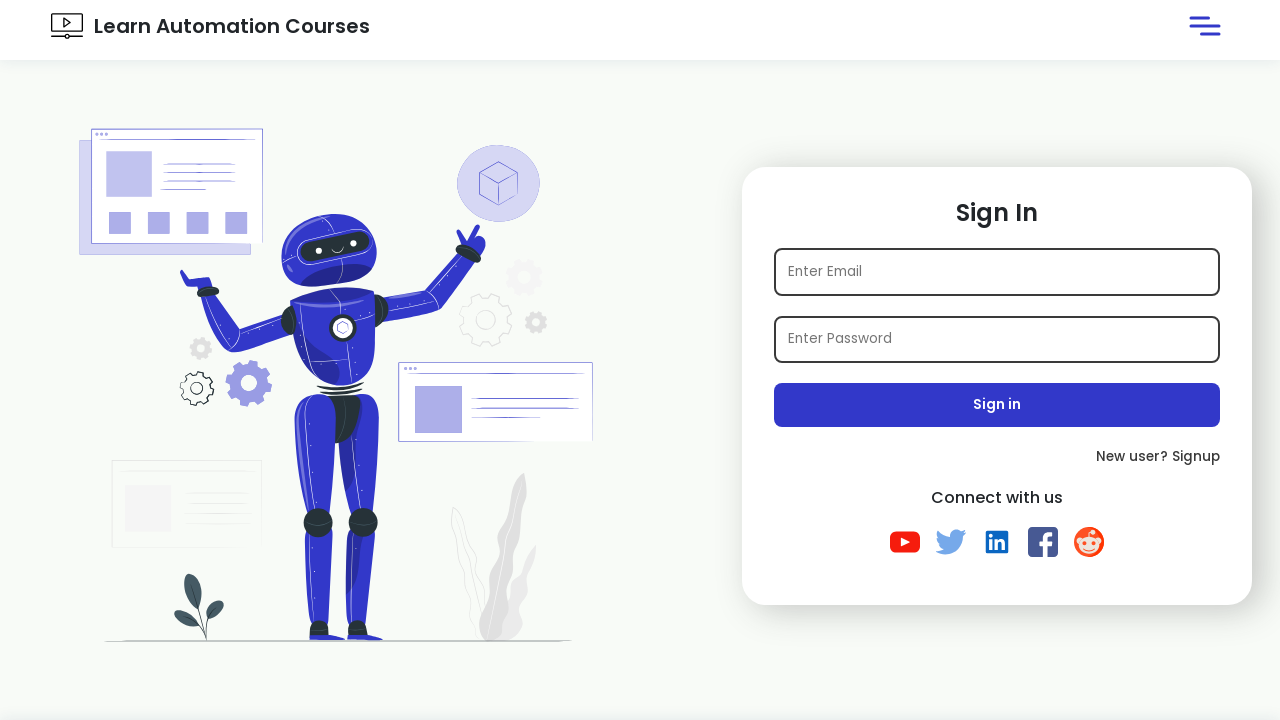

Navigated to login page
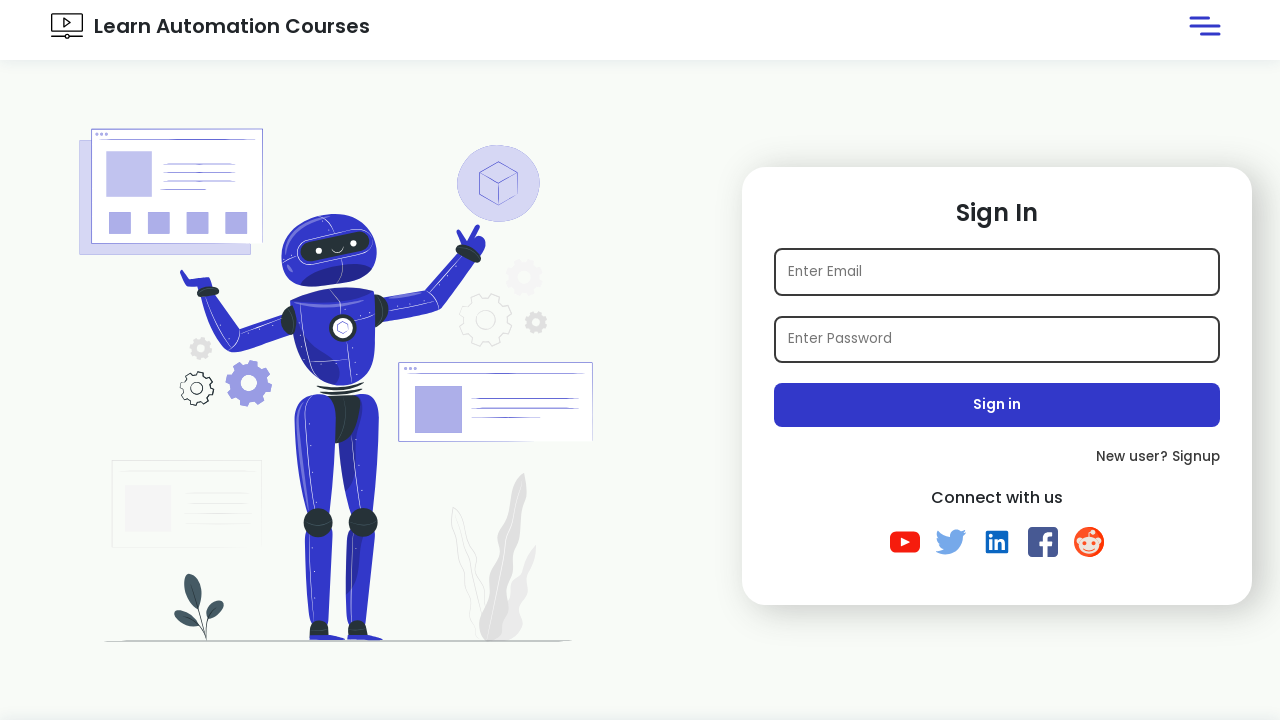

Located email input field
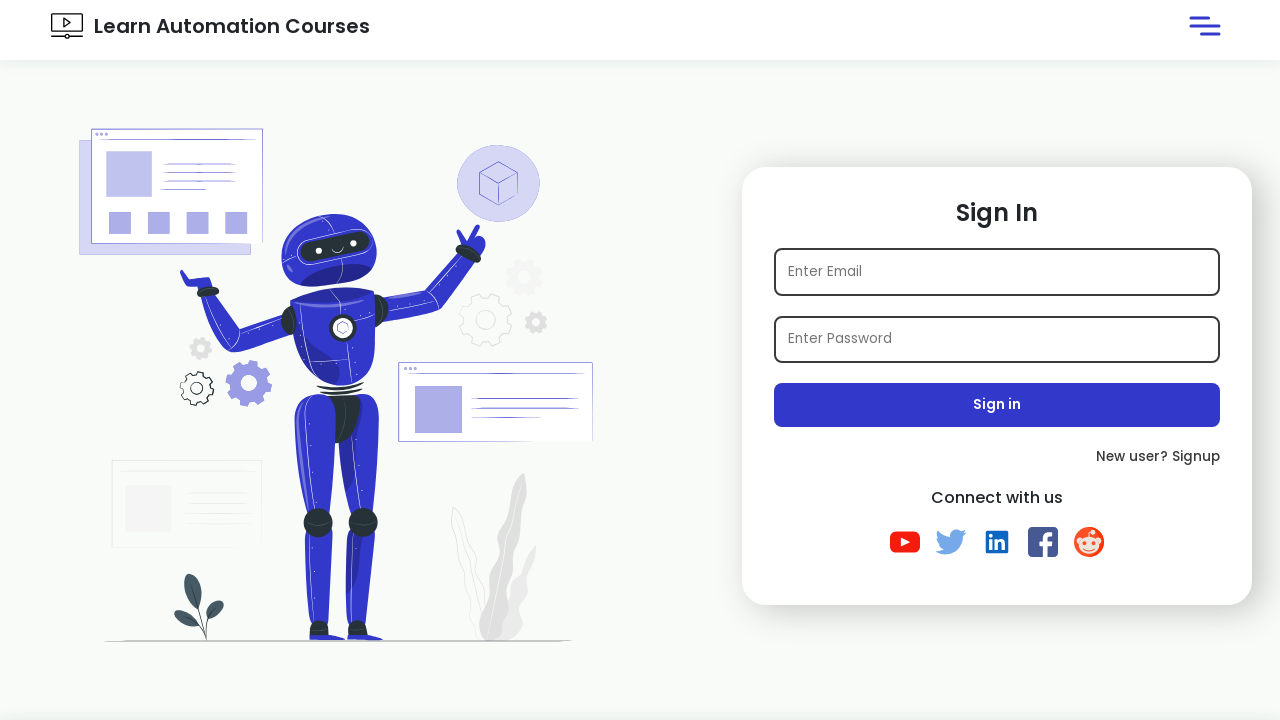

Applied yellow background and red border highlight to email field
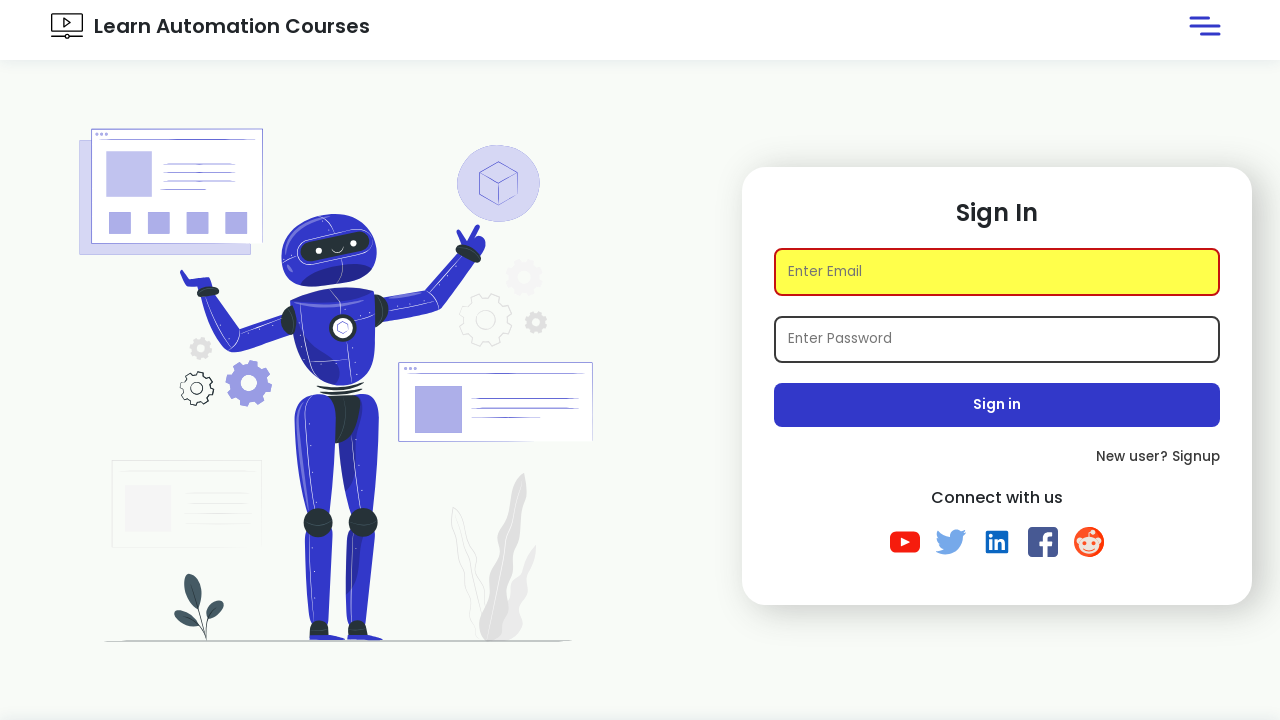

Waited 1 second to observe the highlight
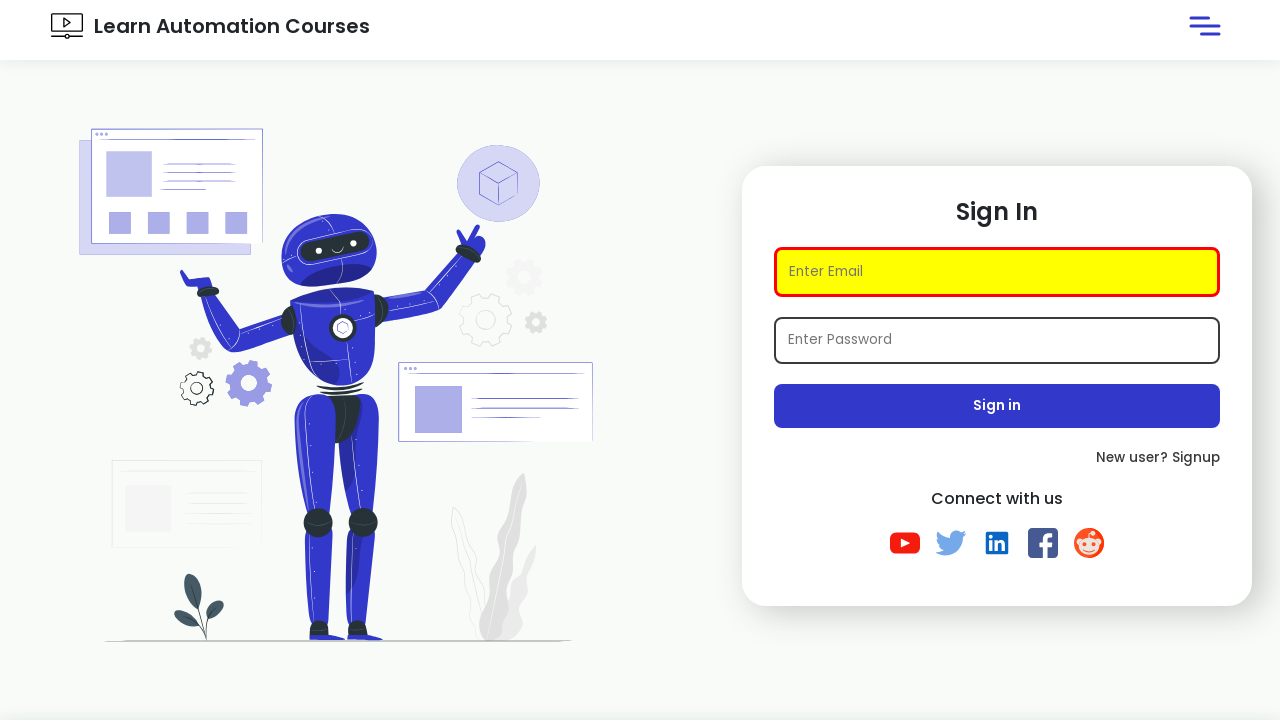

Changed email field border to black
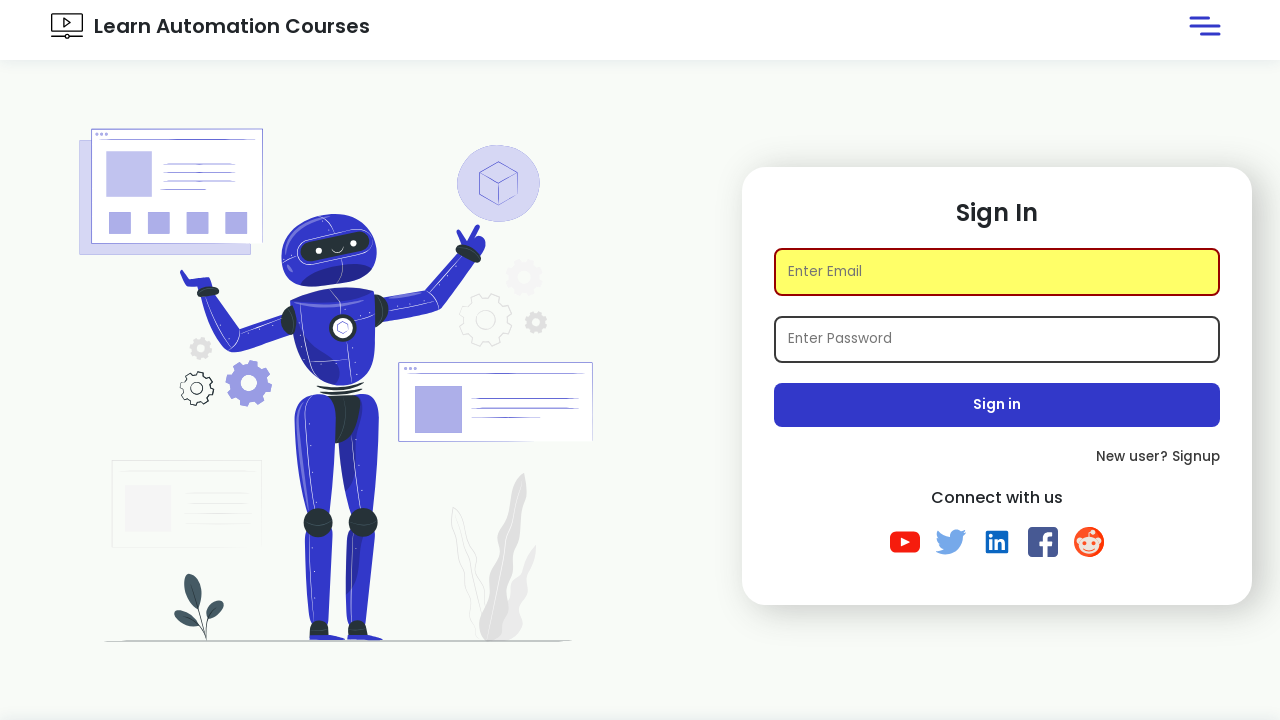

Cleared email input field on input#email1
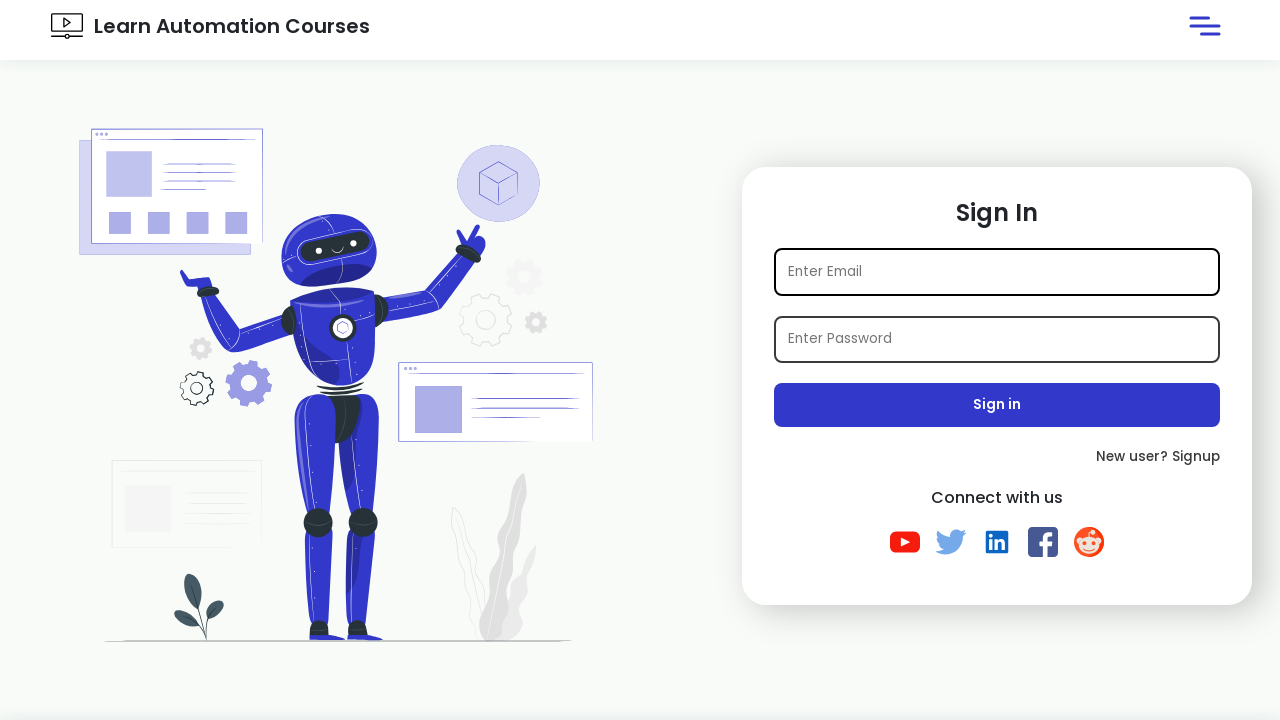

Filled email field with 'Selenium' on input#email1
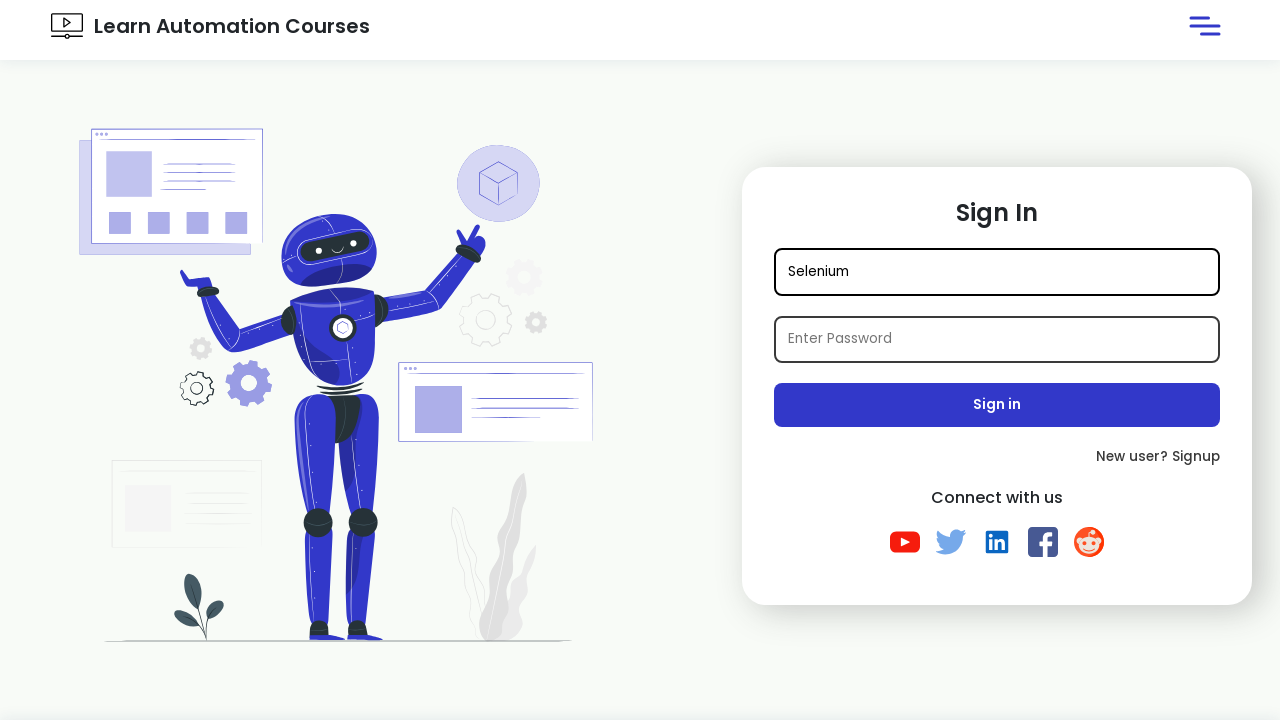

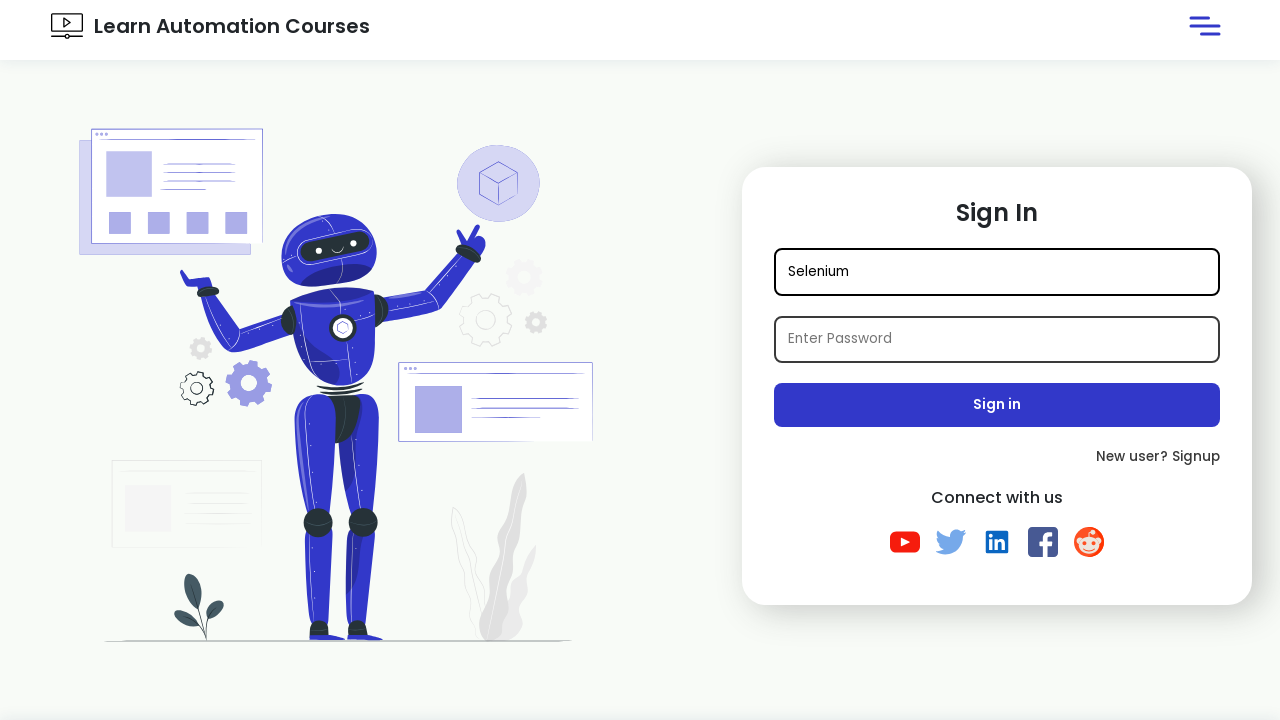